Searches for a game on GOG store by entering a search query in the catalog search field

Starting URL: https://www.gog.com/pt/games

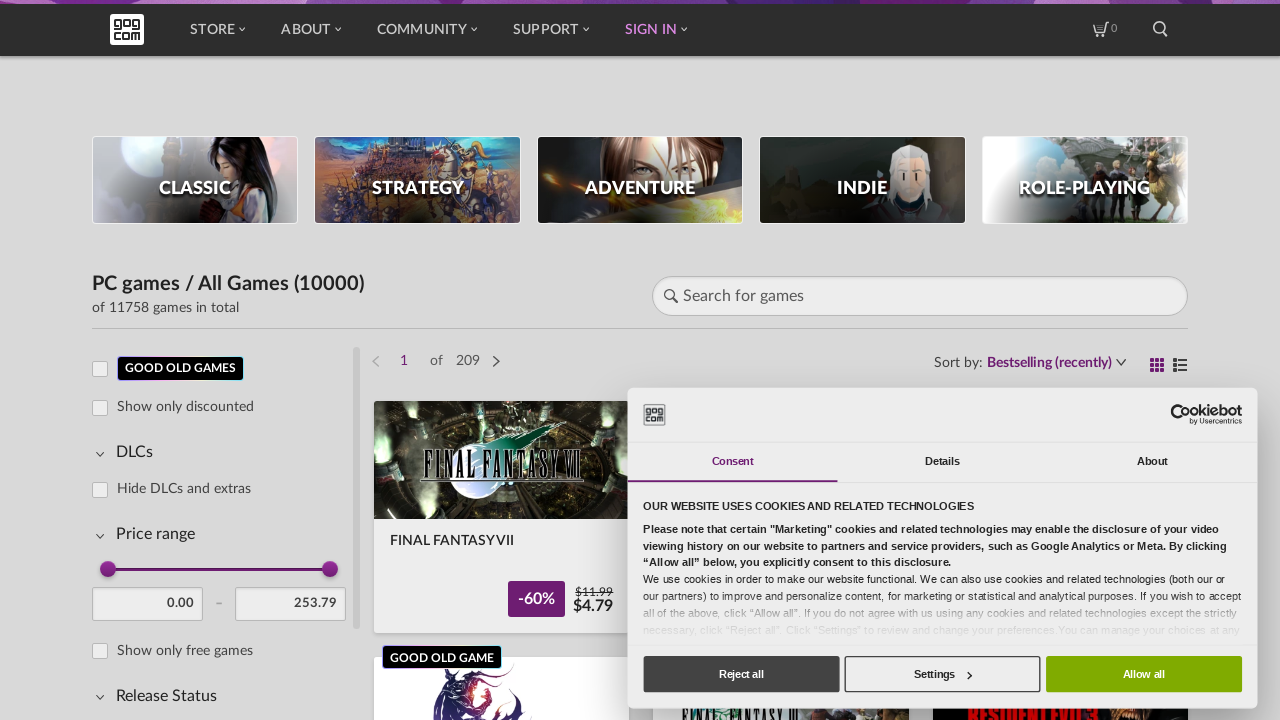

Filled search field with 'The Witcher 3' on #catalogHeader search form input
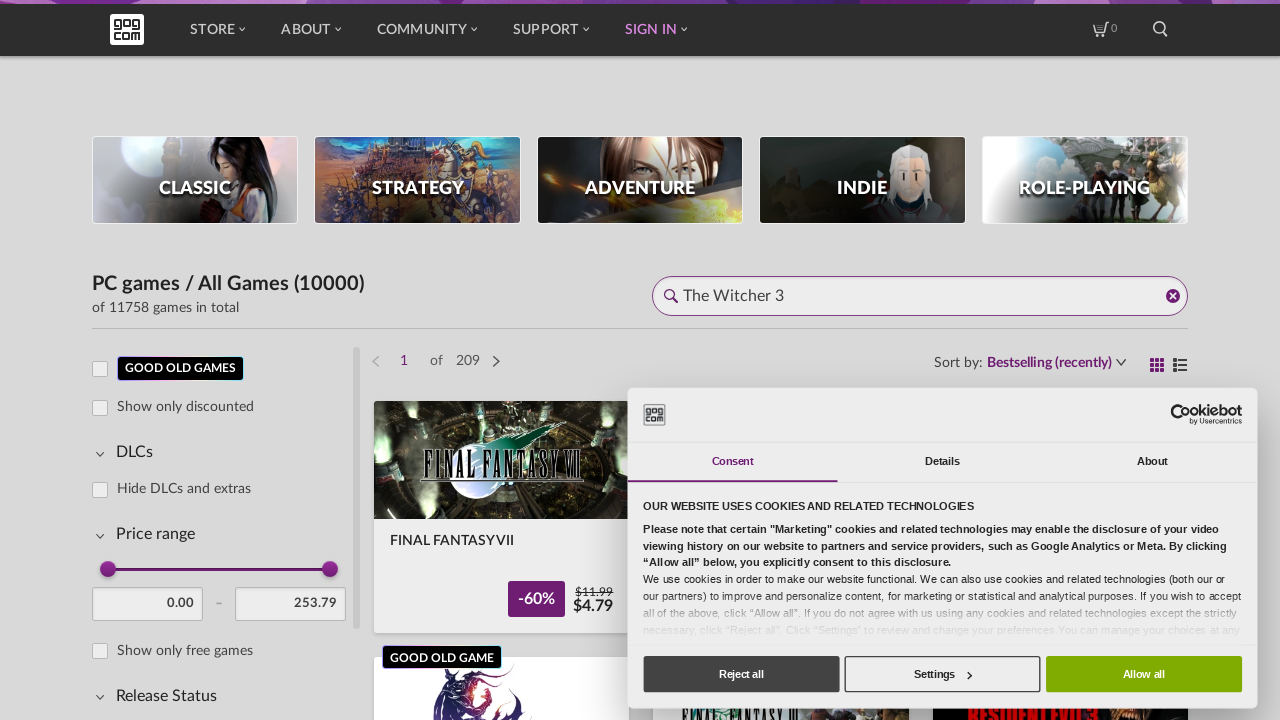

Waited 3 seconds for search results to load
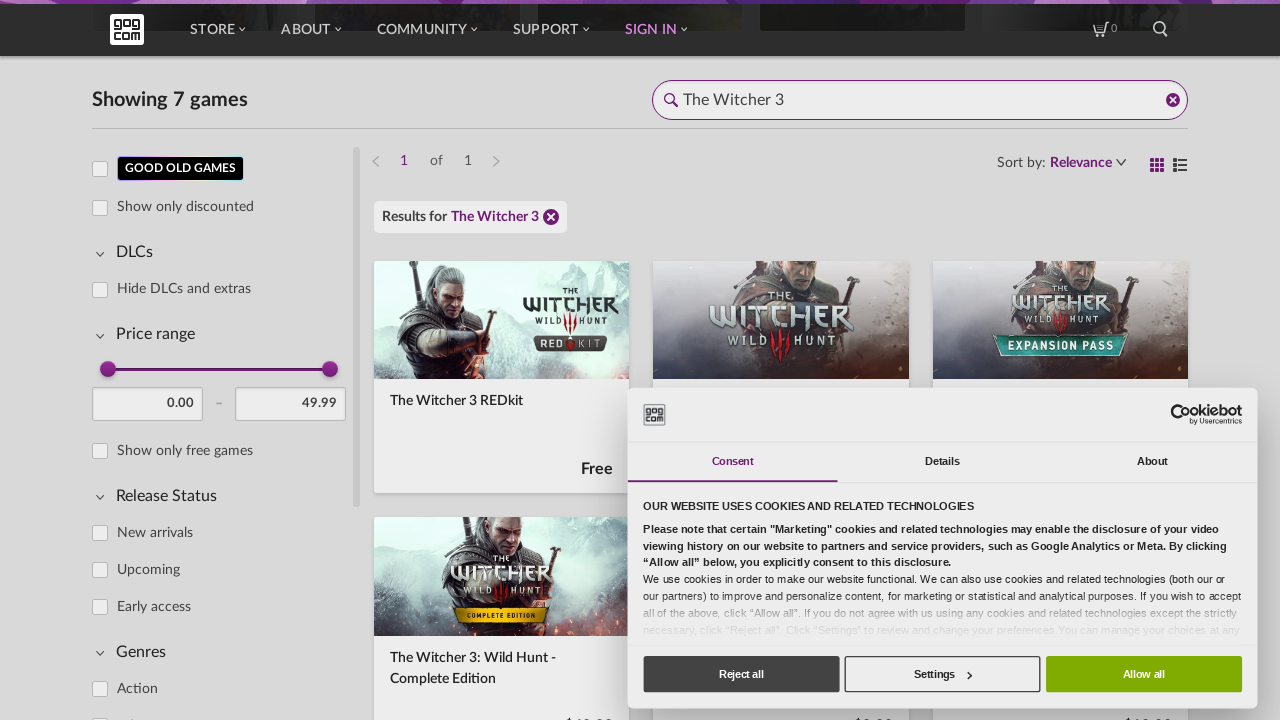

Product tiles loaded and became visible
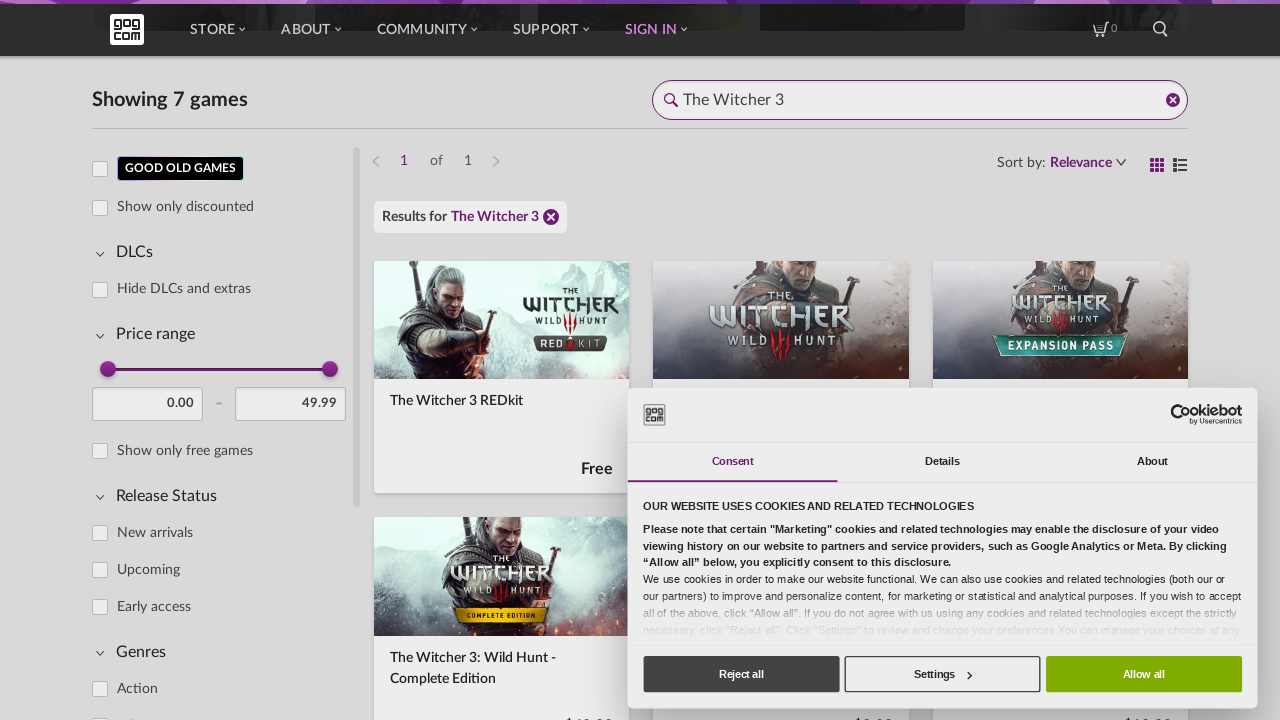

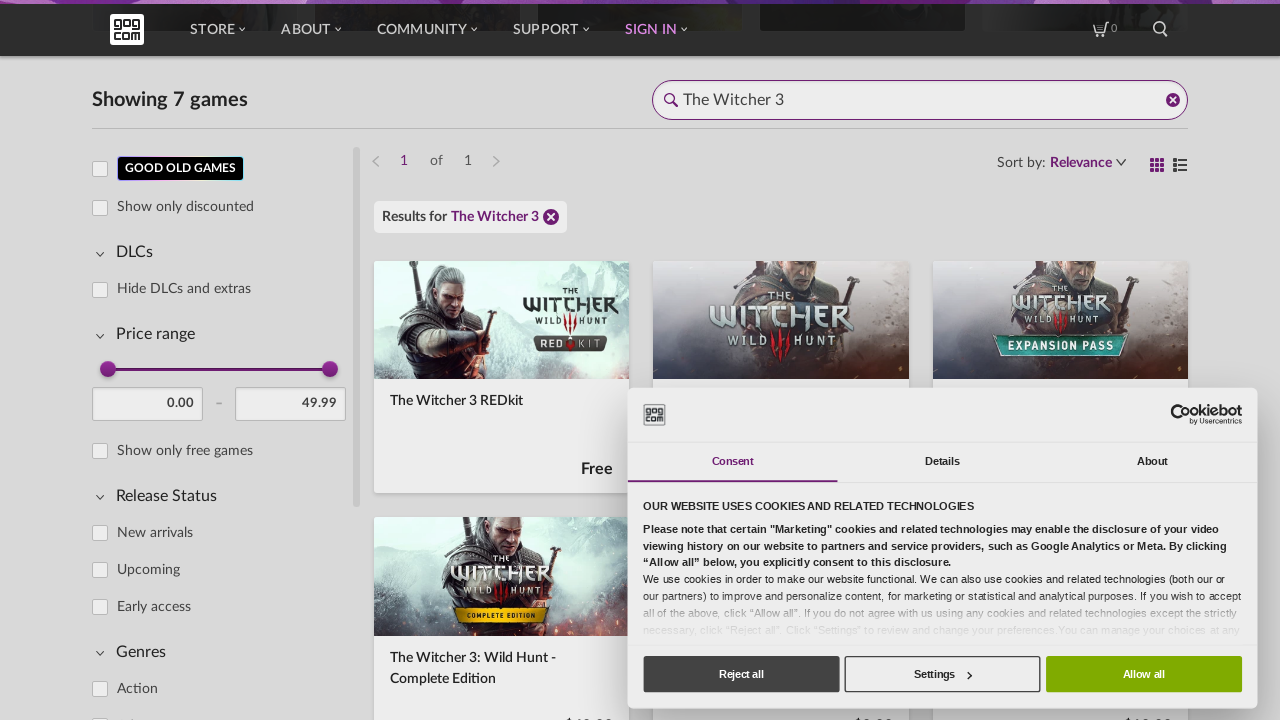